Tests login with invalid password on demo site and verifies error message display

Starting URL: http://the-internet.herokuapp.com/login

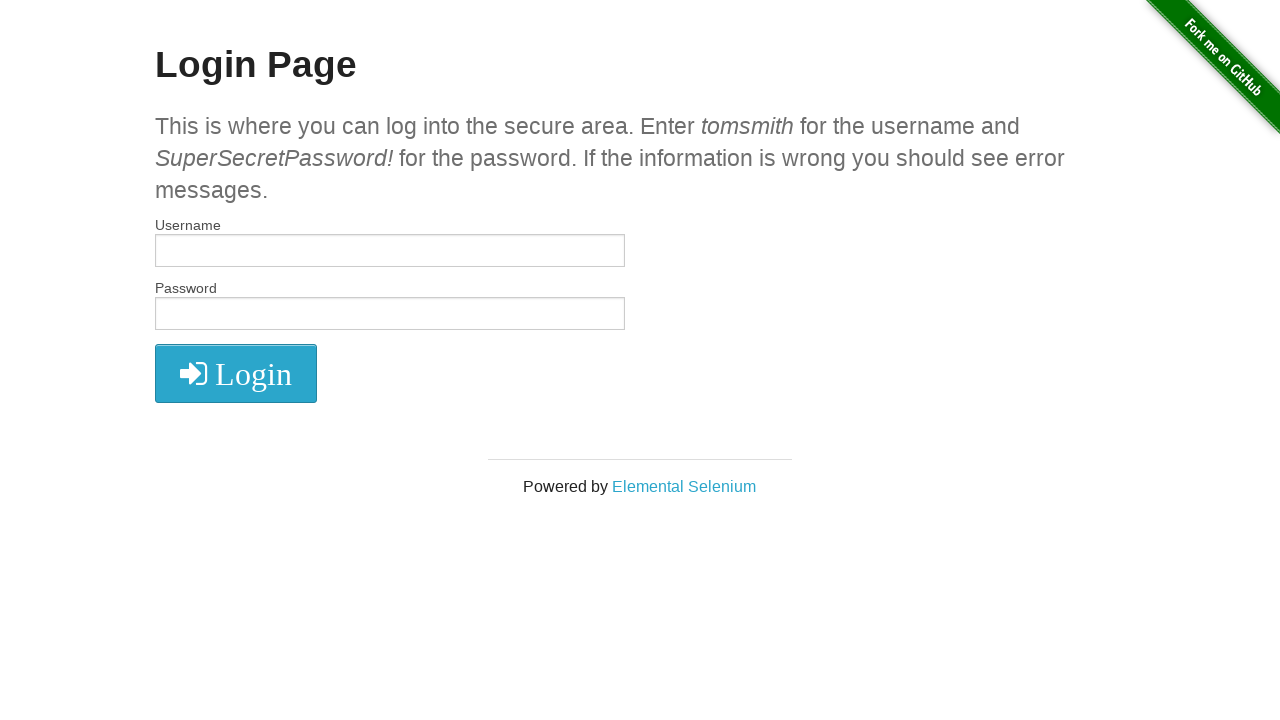

Filled username field with 'tomsmith' on #username
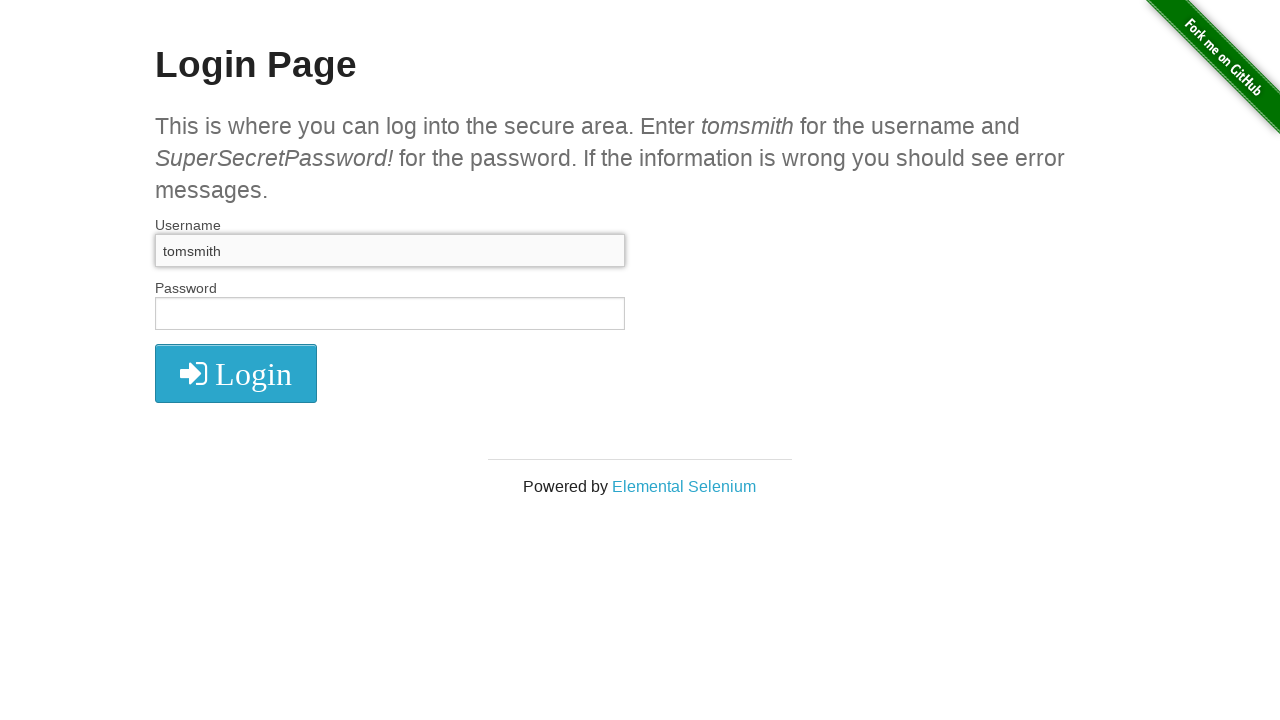

Filled password field with invalid password 'SuperSecretPassword' on input[name='password']
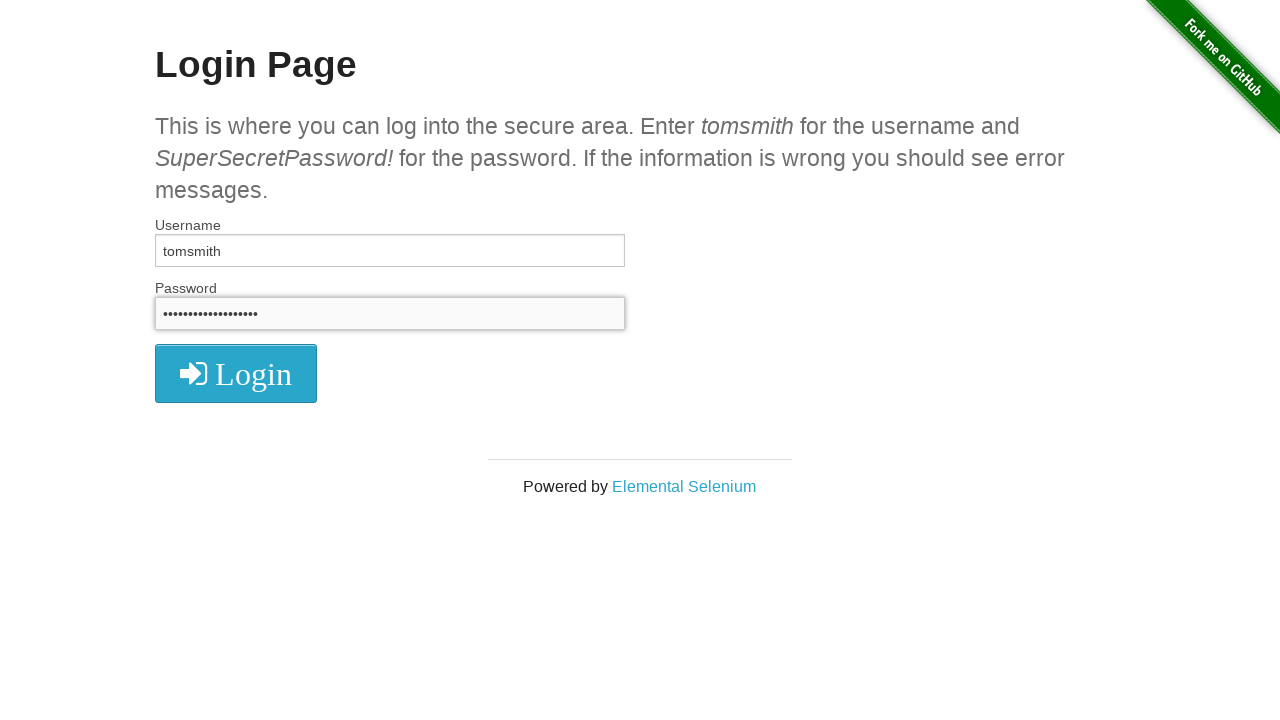

Clicked login button at (236, 374) on xpath=//i[text()=' Login']
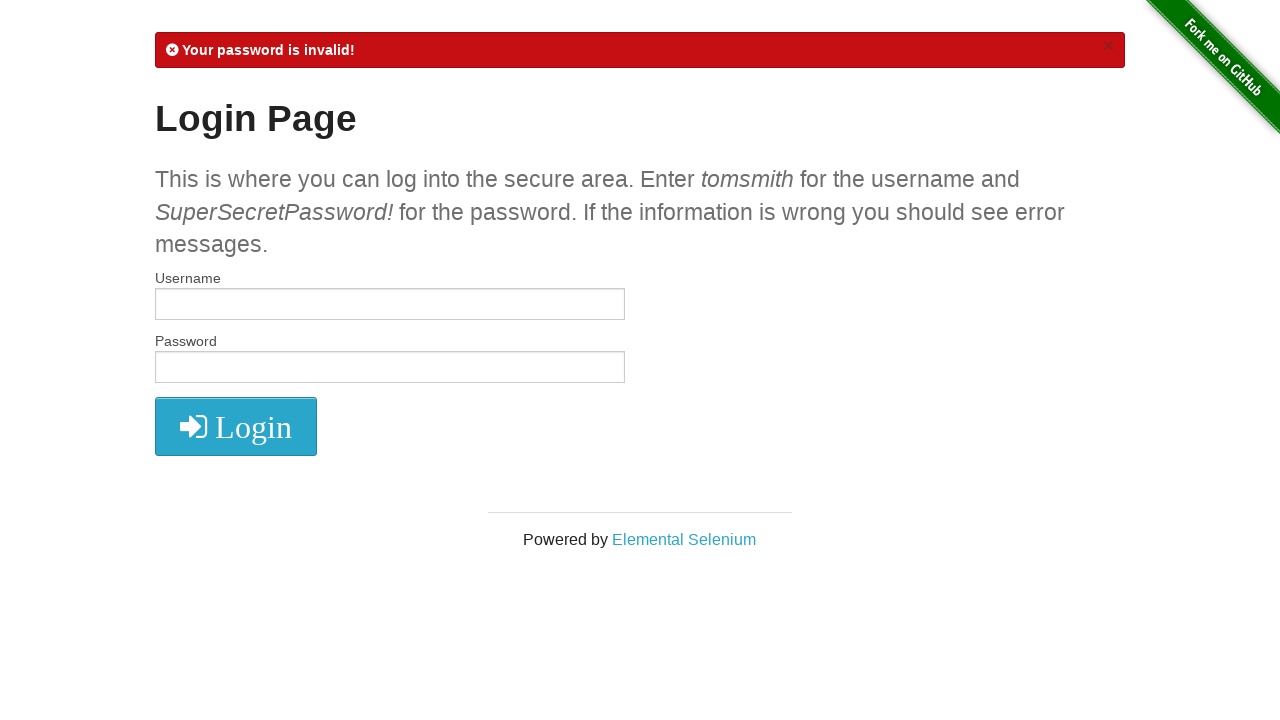

Error message element loaded
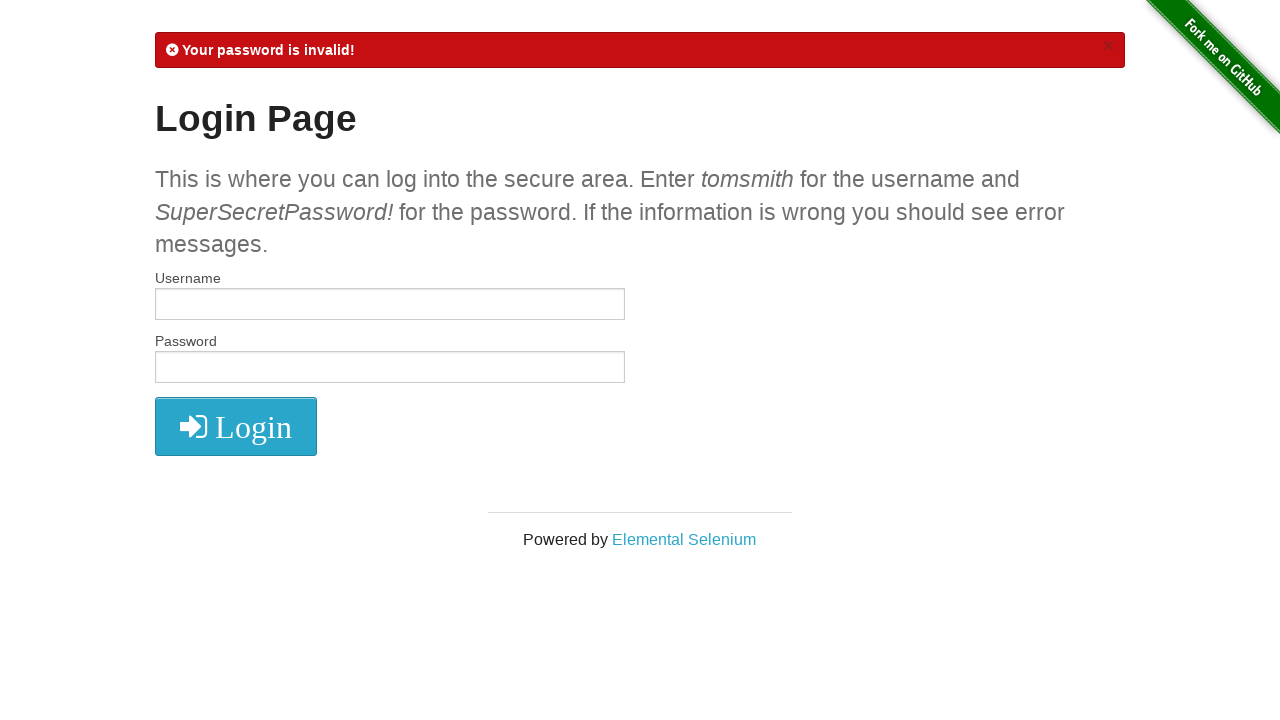

Retrieved error message text content
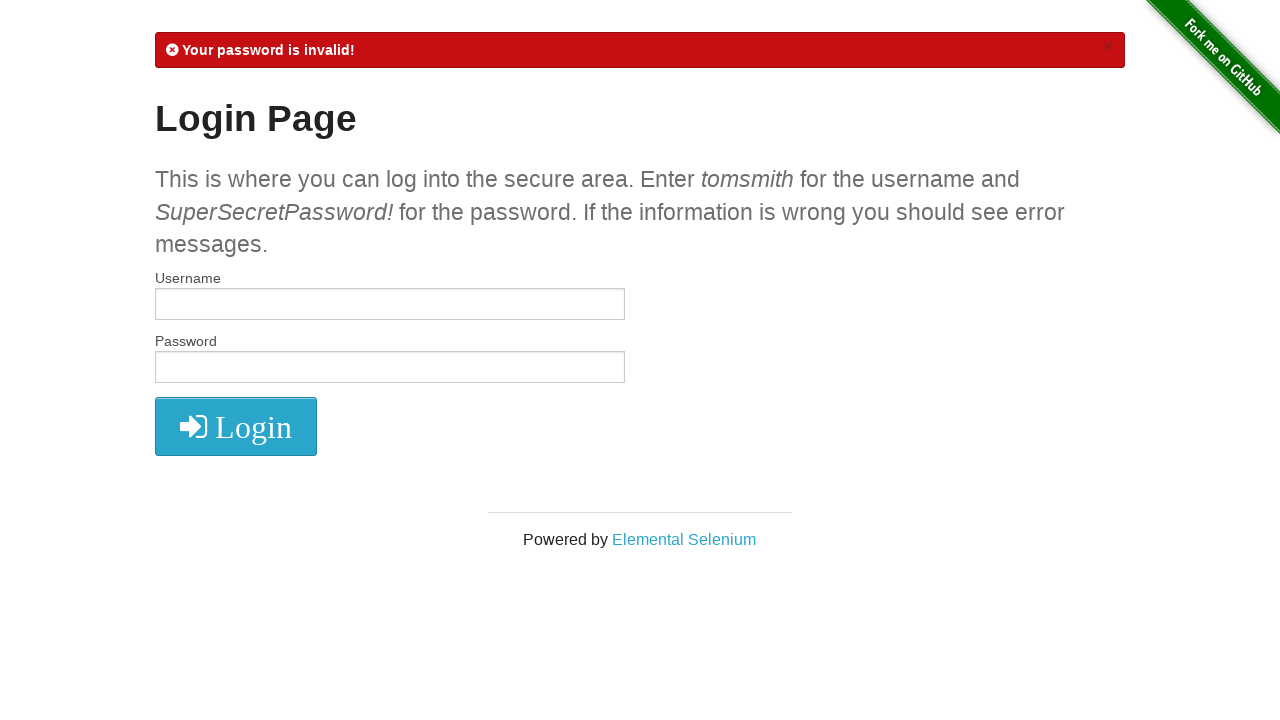

Verified 'Your password is invalid!' message is displayed
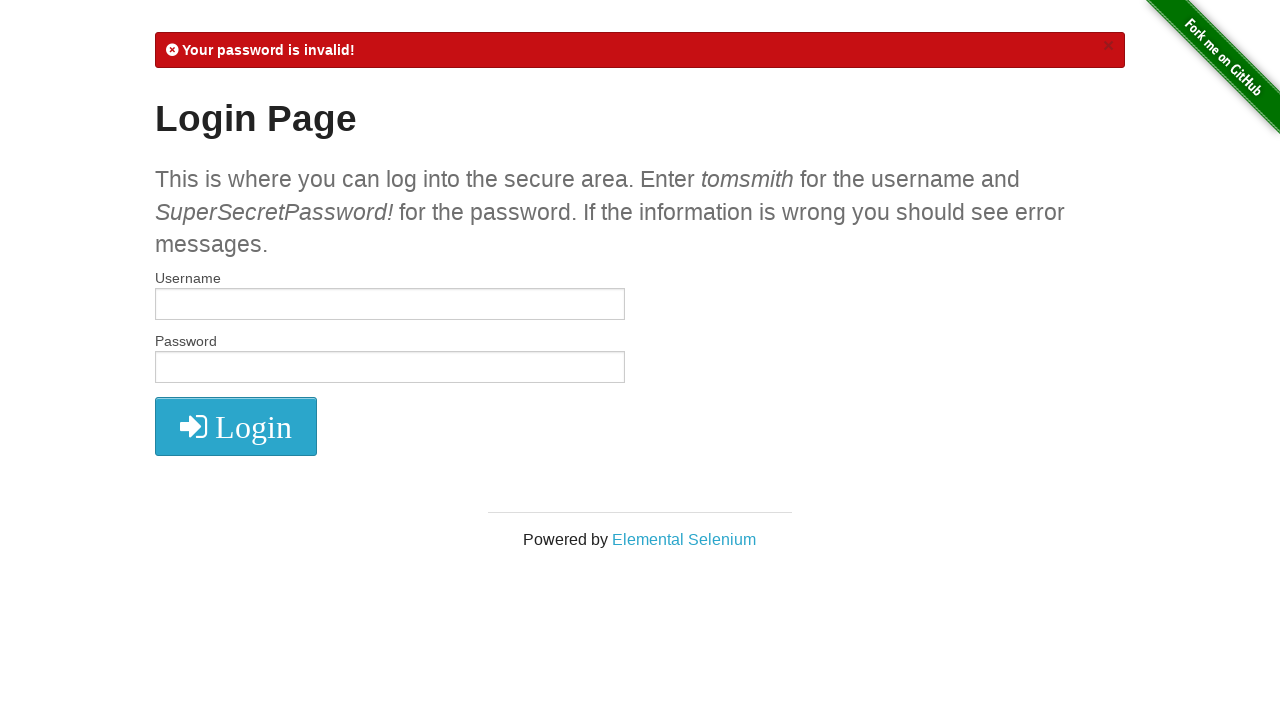

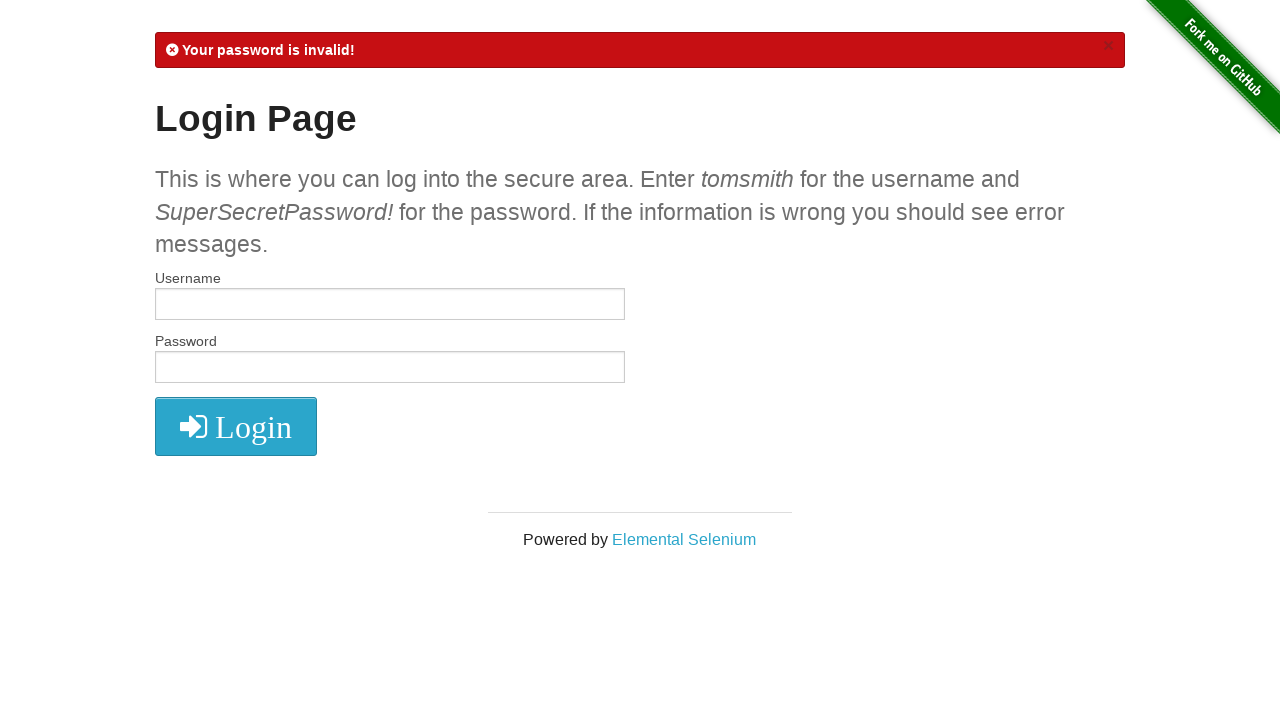